Tests the license acceptance checkbox functionality on Oracle Java downloads page by checking its selection state and toggling it

Starting URL: https://www.oracle.com/in/java/technologies/javase/javase8-archive-downloads.html

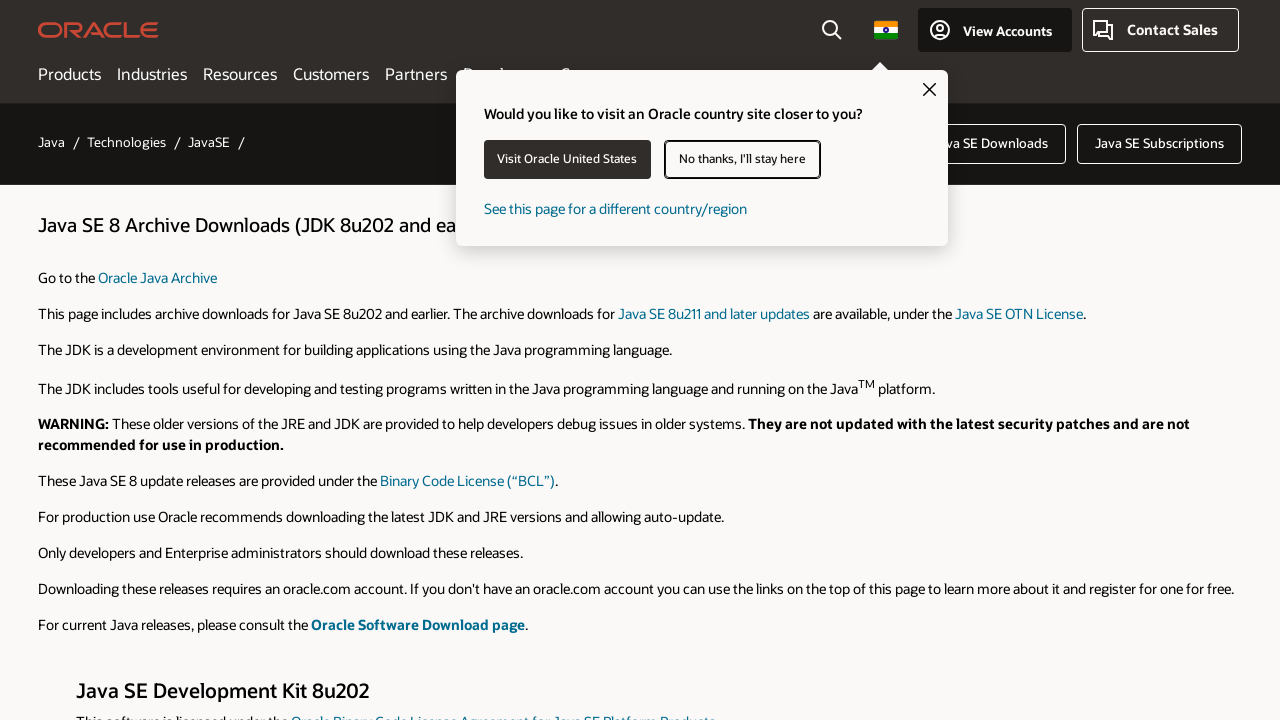

Clicked on Java 8 JDK download link for Linux ARM 32-bit at (999, 361) on a:text('jdk-8u202-linux-arm32-vfp-hflt.tar.gz')
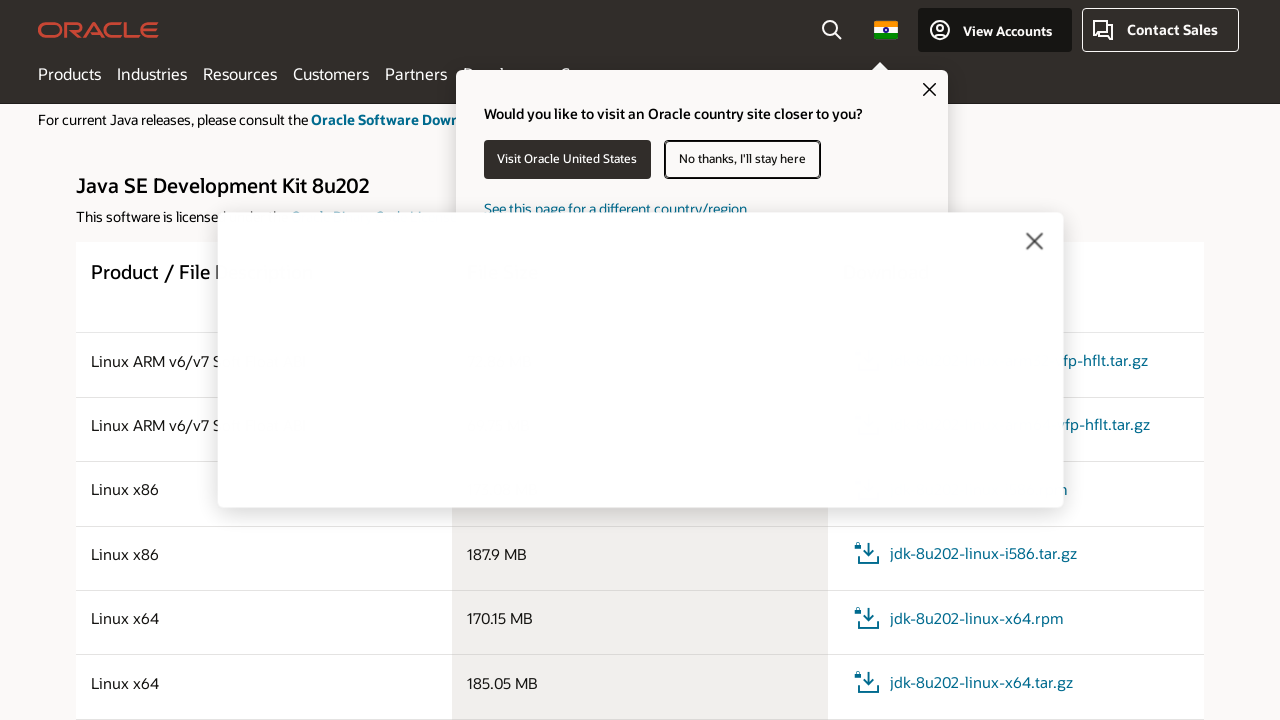

License acceptance checkbox appeared on page
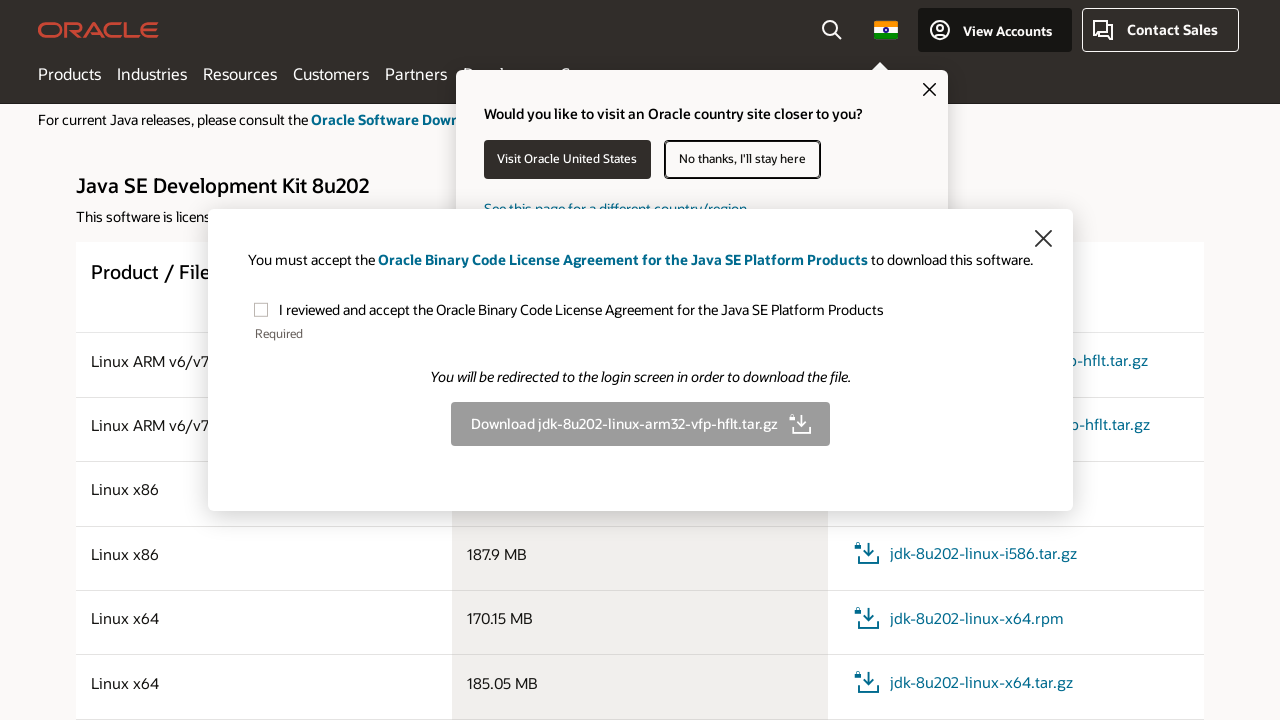

Located the license acceptance checkbox element
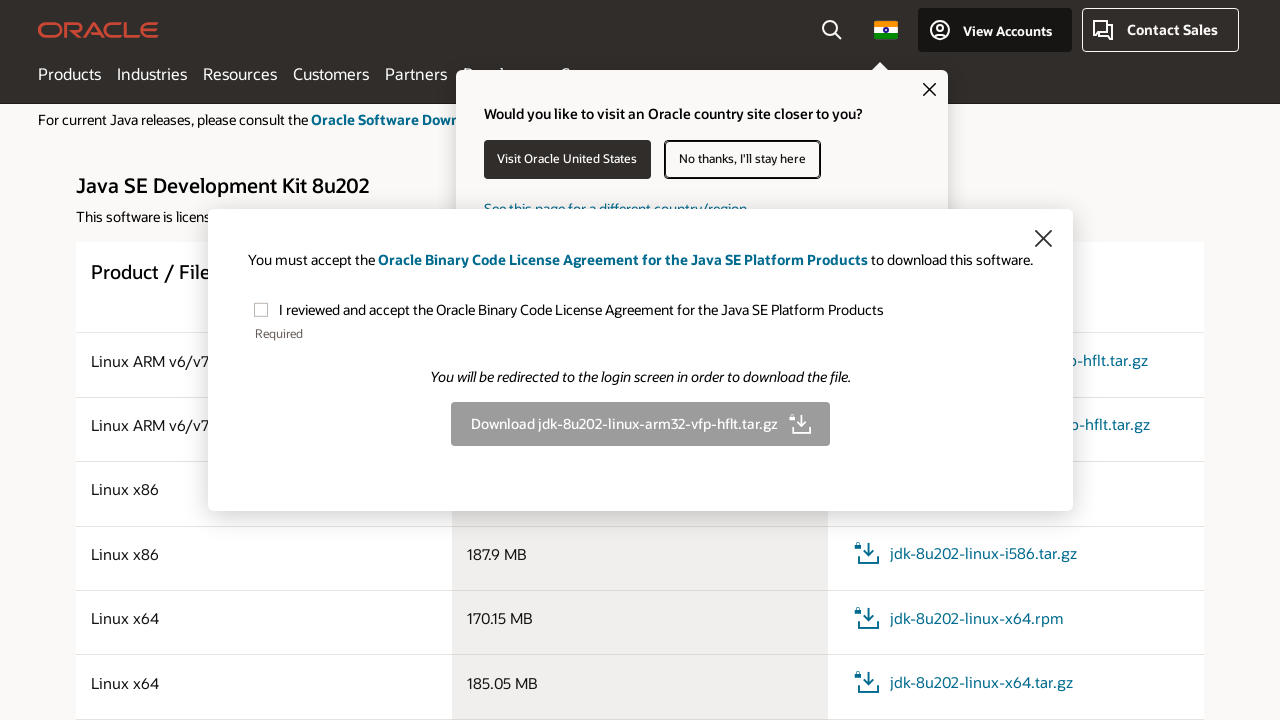

Checked initial checkbox state: False
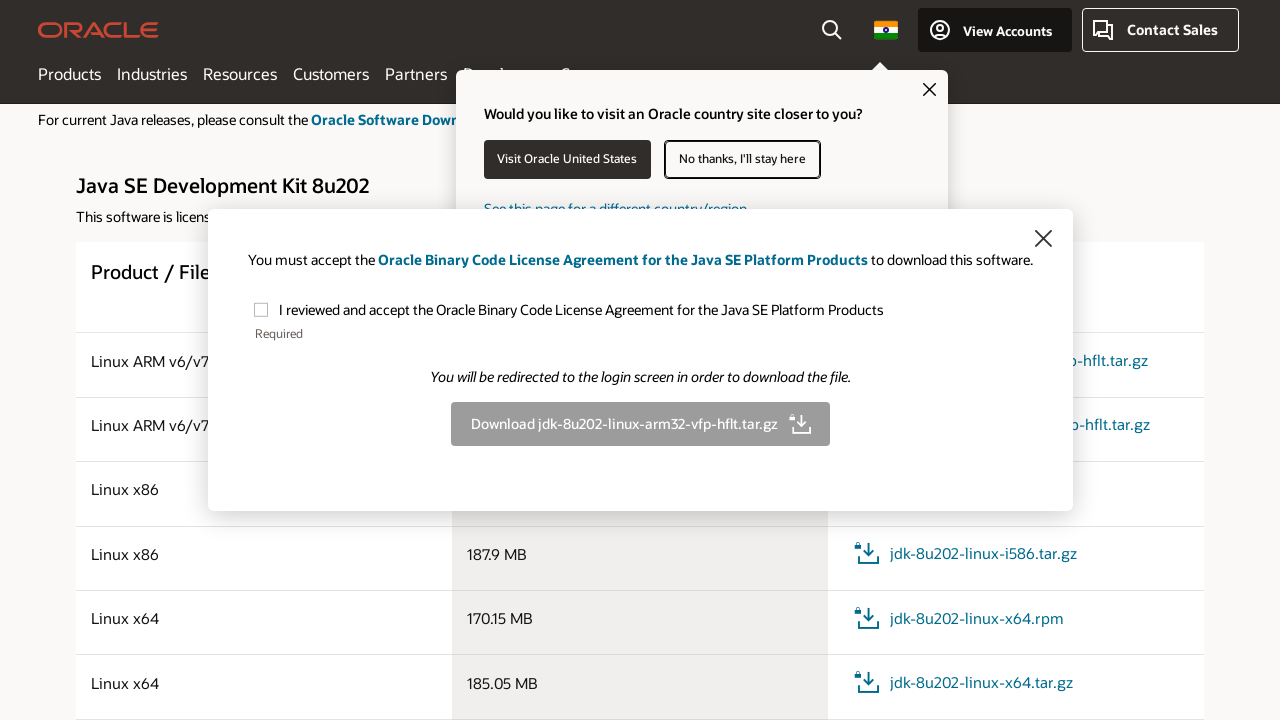

Toggled checkbox by pressing Enter key on (//input[@name='licenseAccept'])[2]
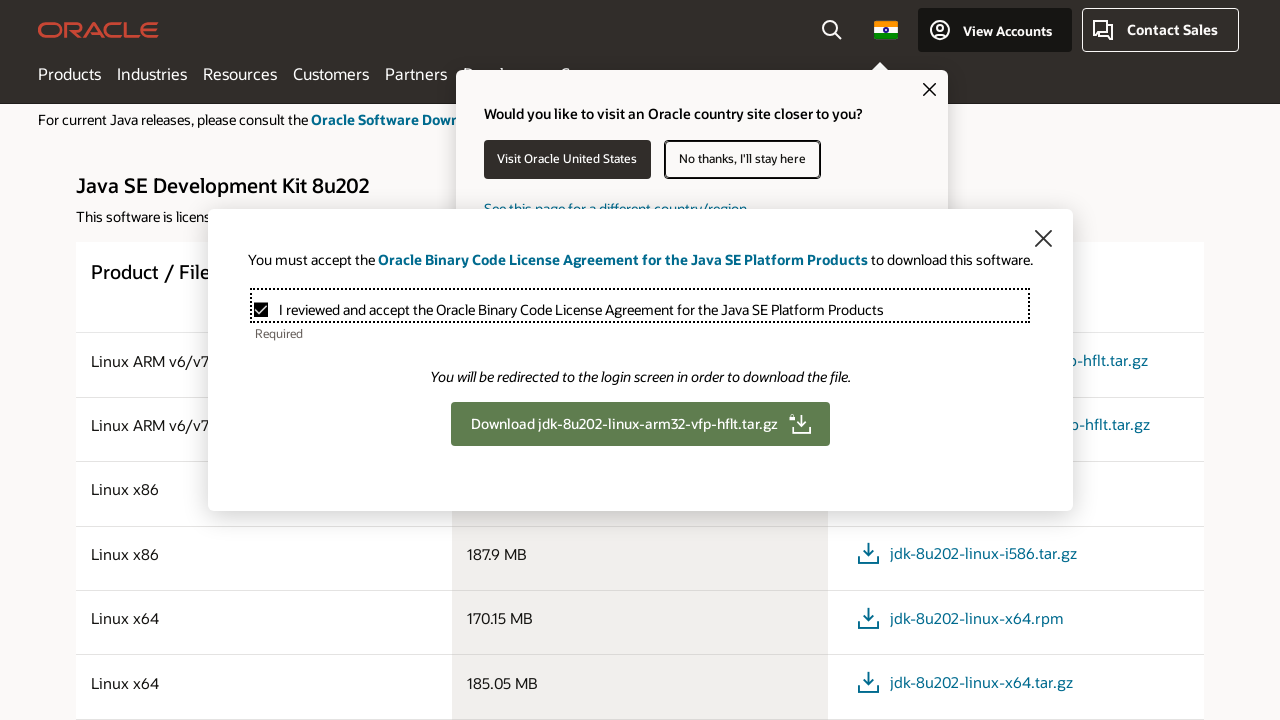

Checked checkbox state after toggle: True
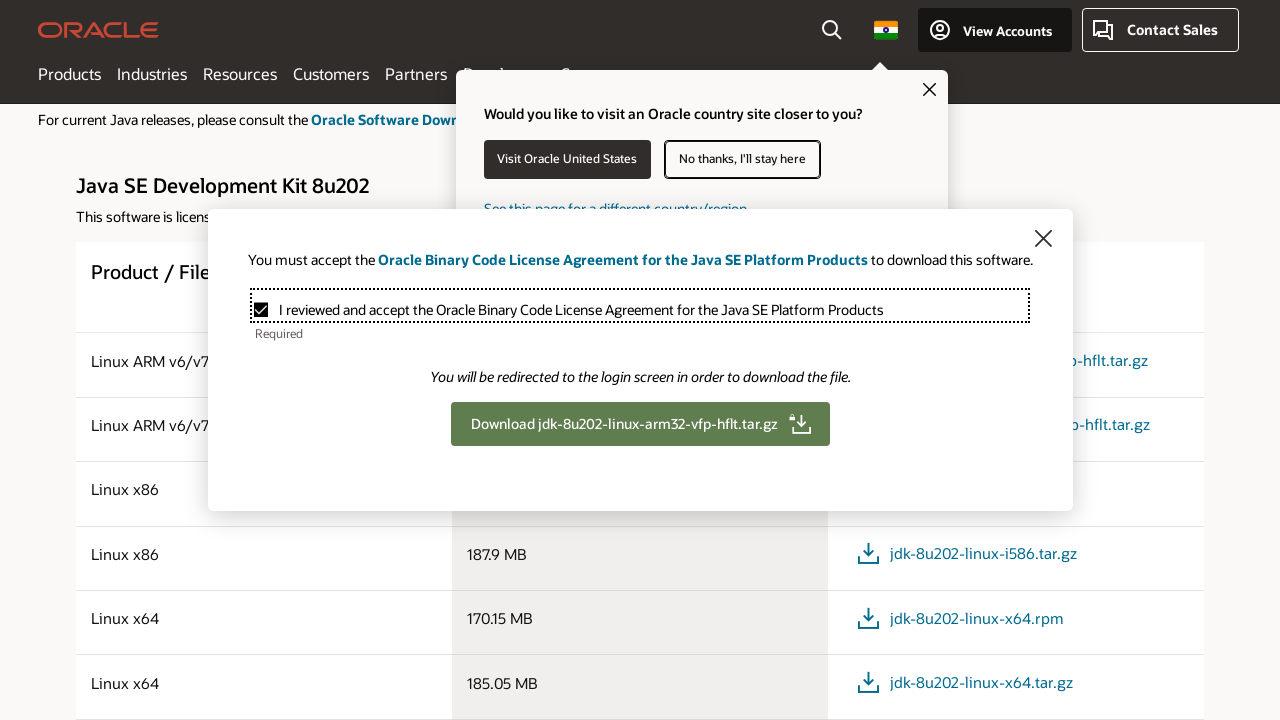

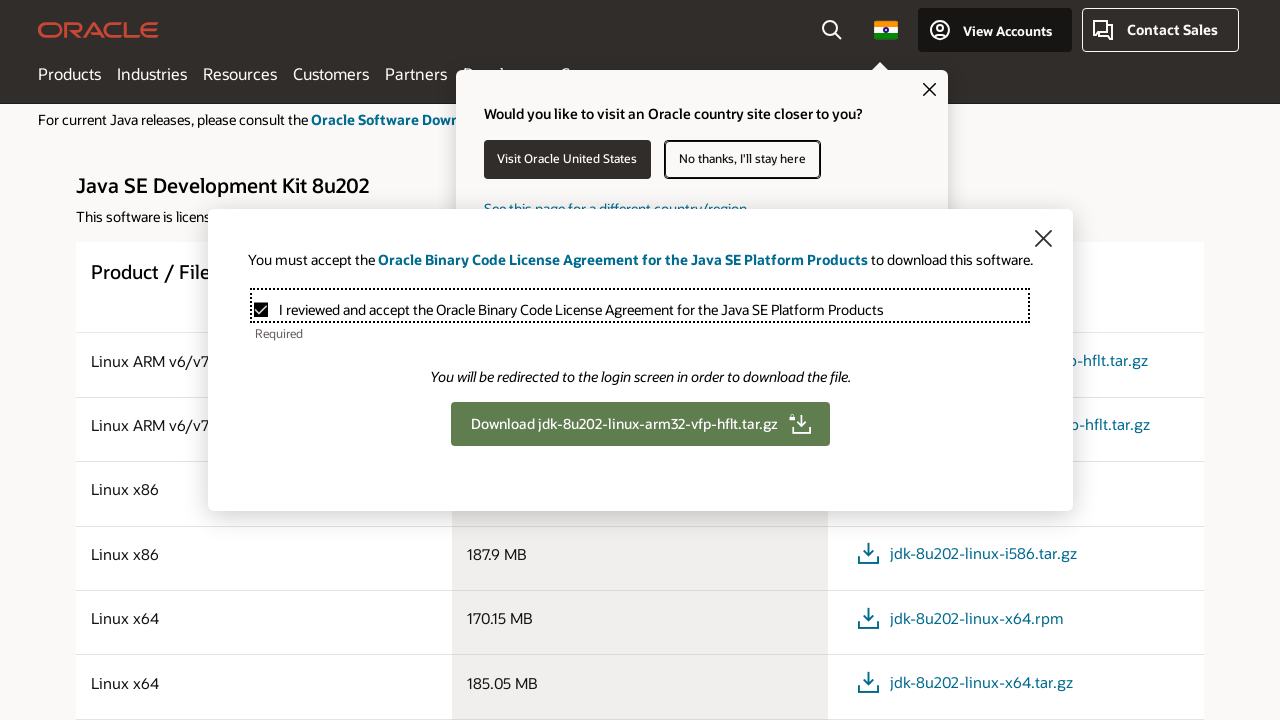